Clicks on the origin flight search field and enters an airport code

Starting URL: https://www.spicejet.com/

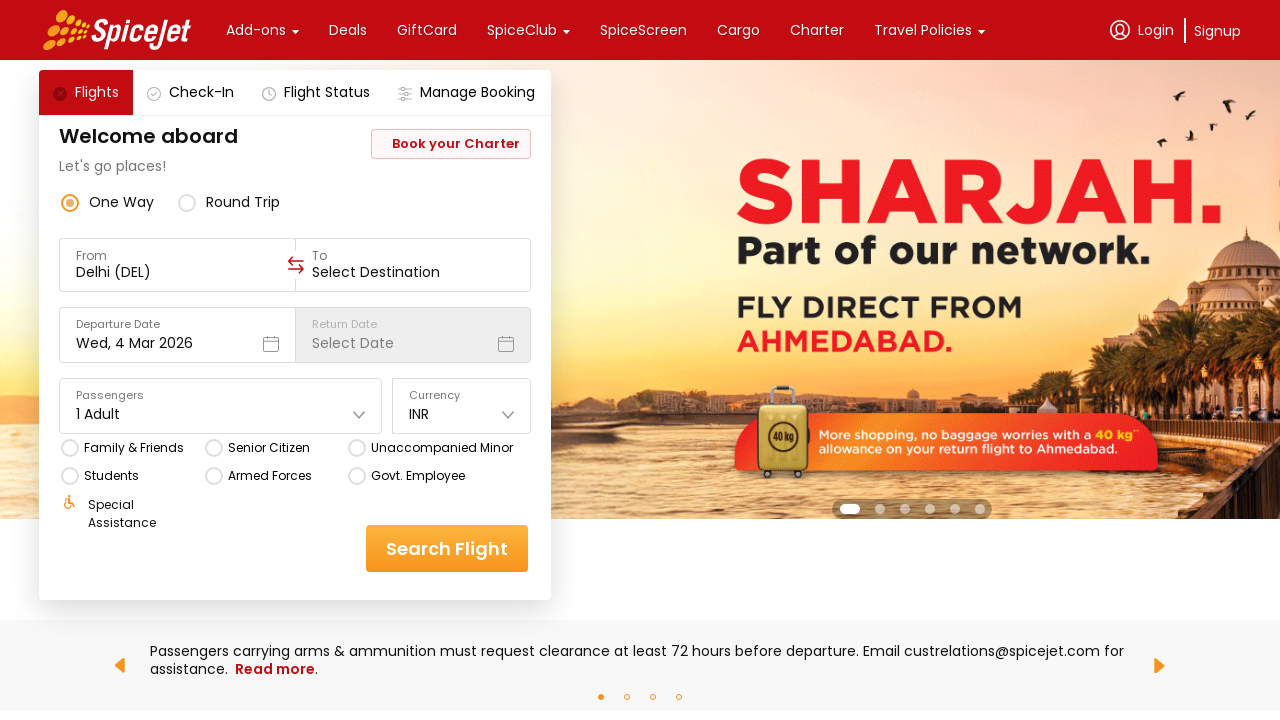

Clicked on the origin flight search field at (178, 272) on xpath=//div[@data-testid='to-testID-origin']/div/div/input
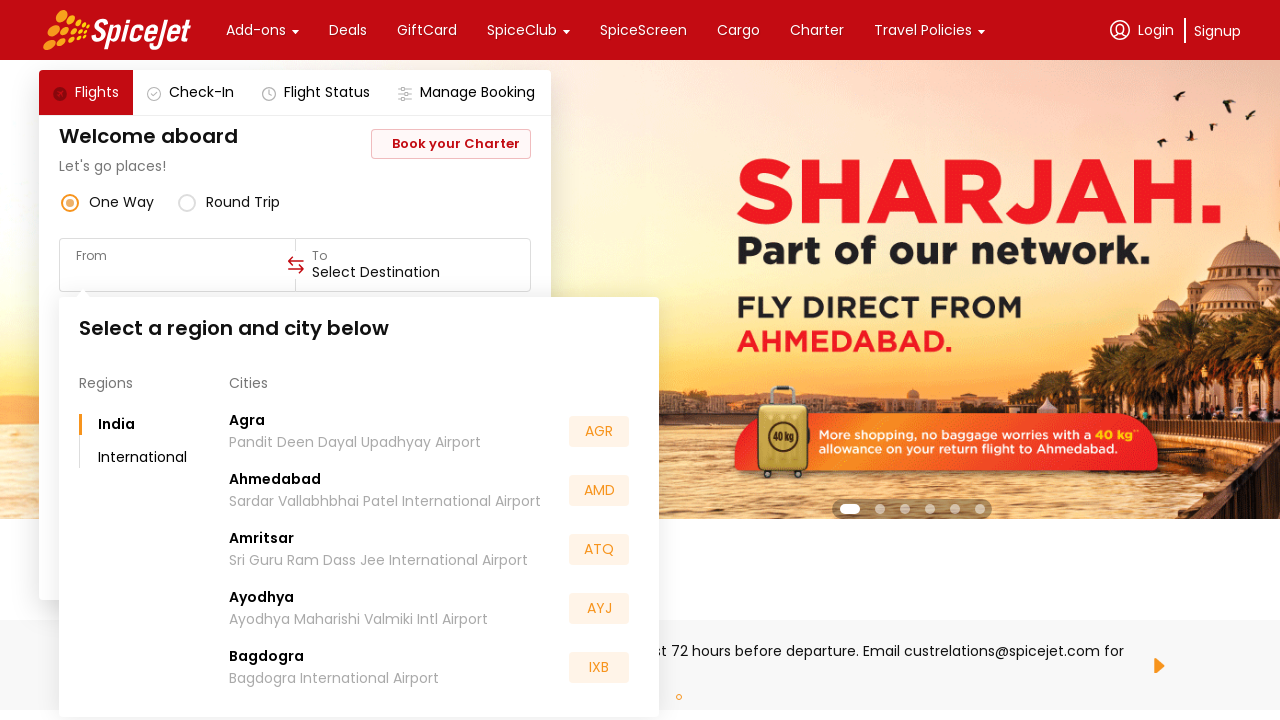

Entered airport code 'BLR' in origin field on xpath=//div[@data-testid='to-testID-origin']/div/div/input
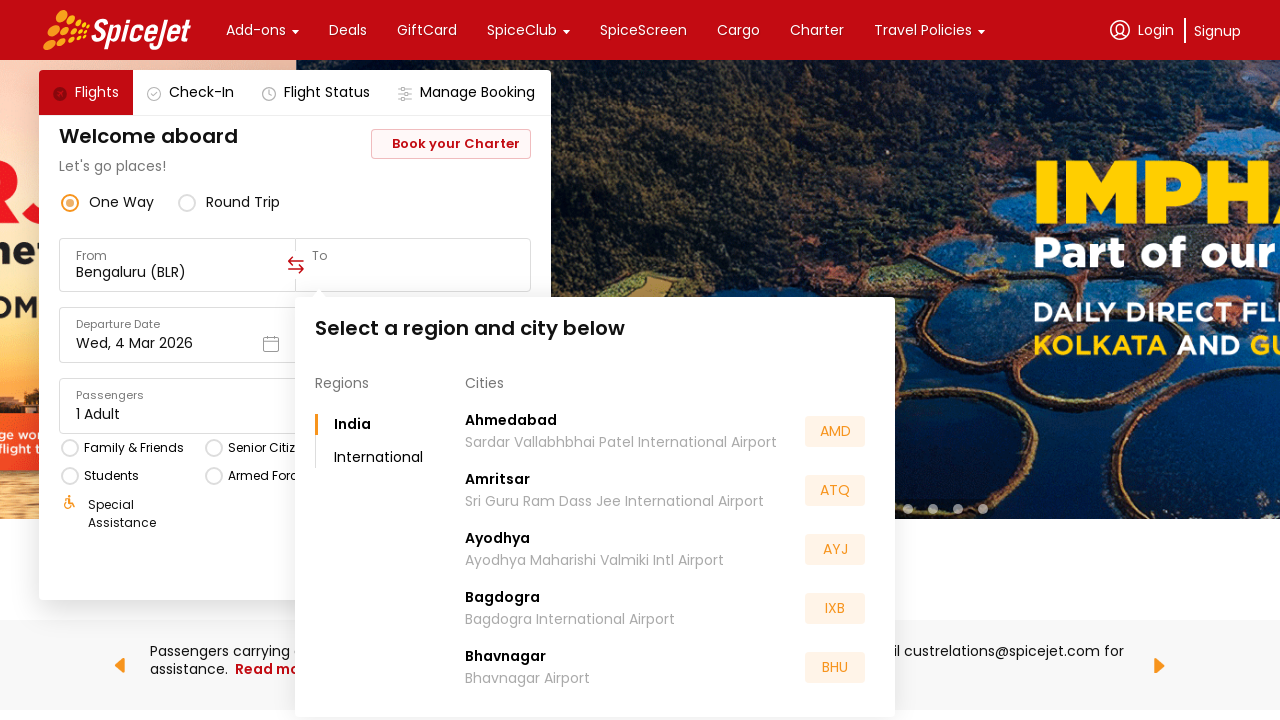

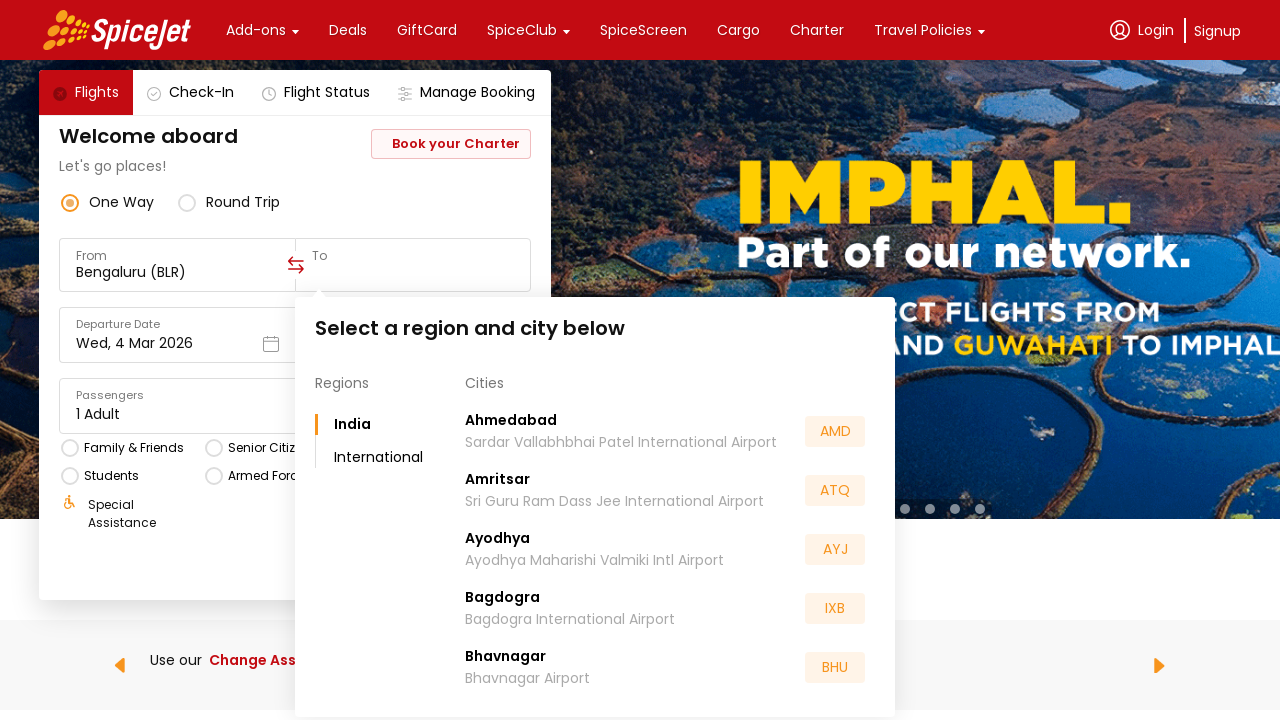